Navigates to the u.gg League of Legends tier list page, waits for the champion data table to load, and scrolls through the page to trigger lazy loading of all champion rows.

Starting URL: https://u.gg/lol/tier-list

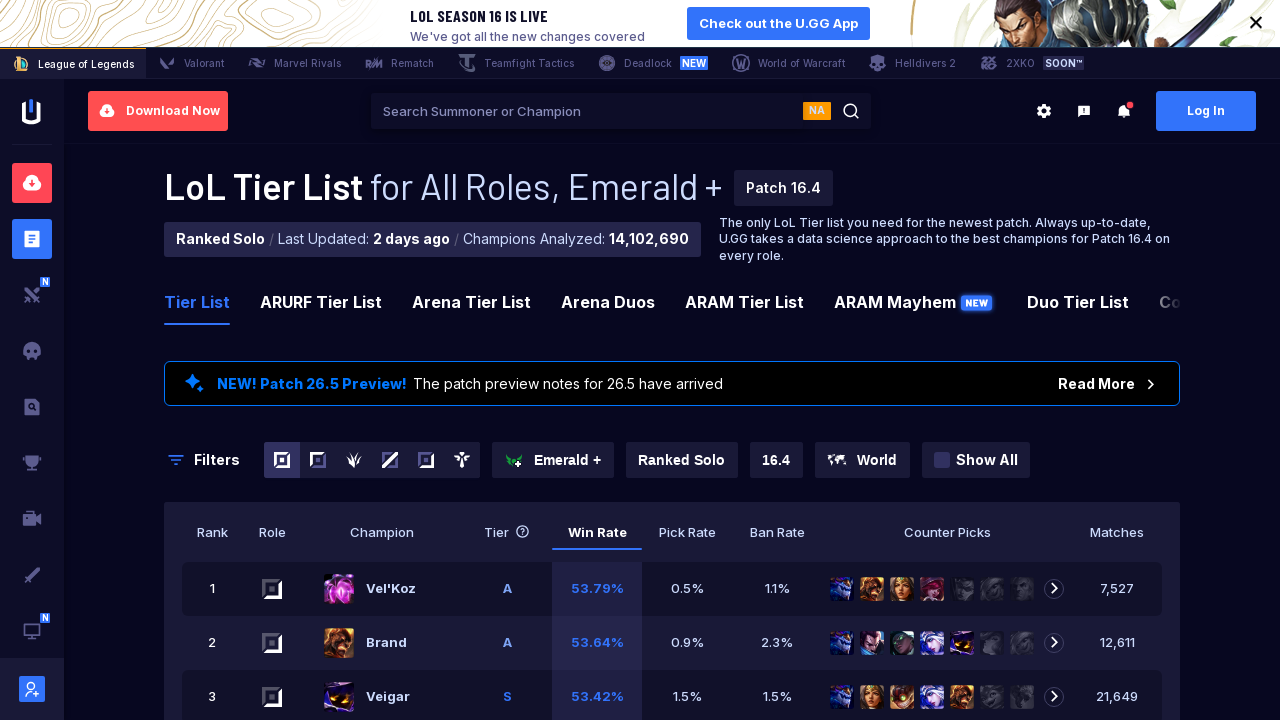

Waited for champion tier list table rows to load
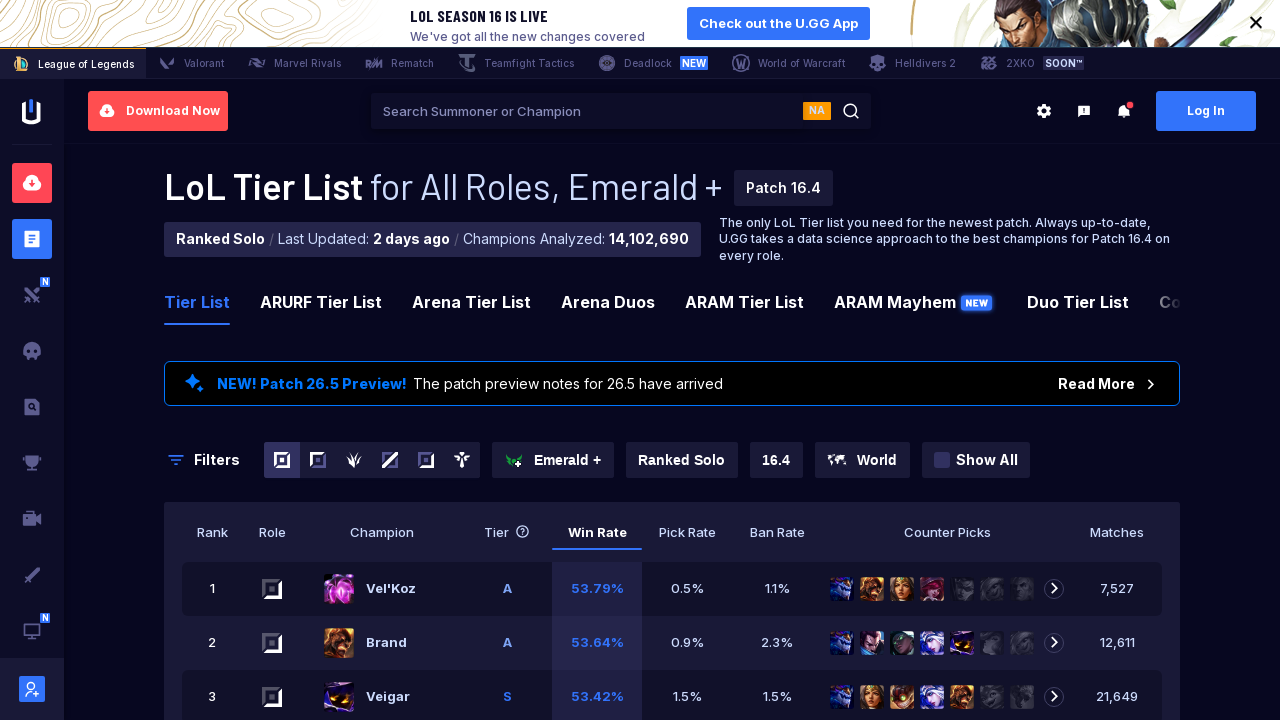

Scrolled to bottom of page to trigger lazy loading of champion rows
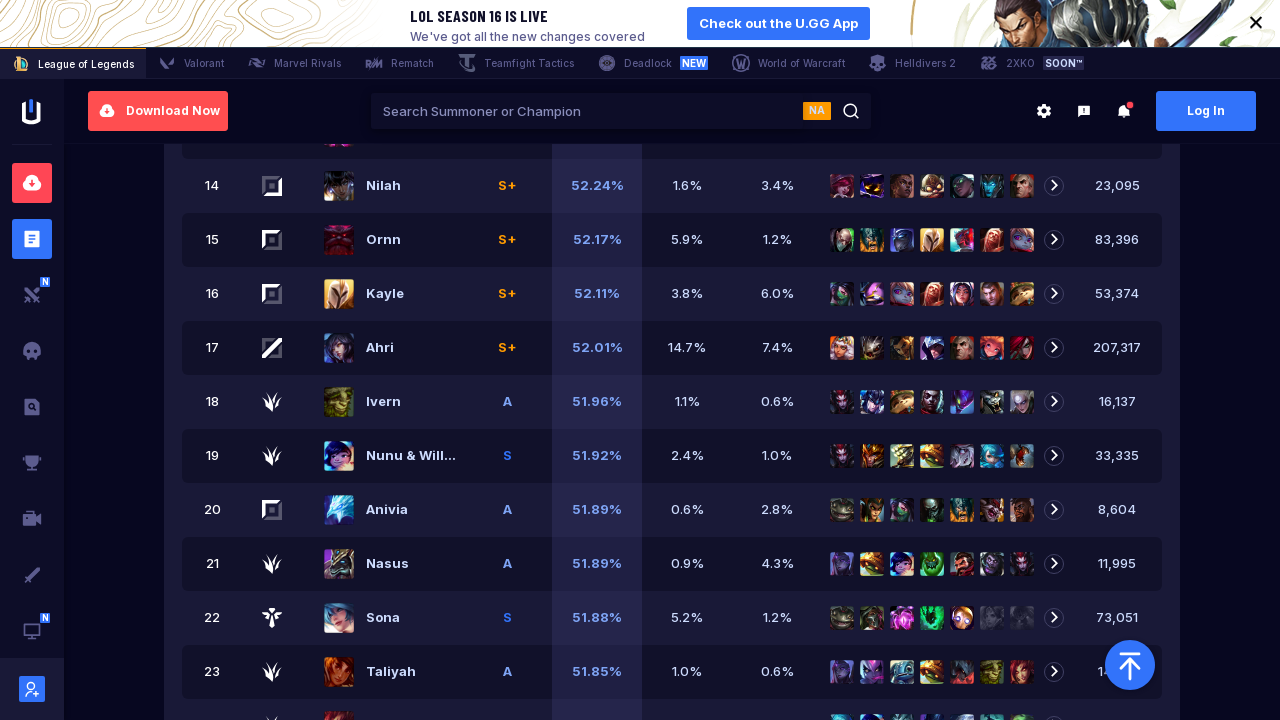

Waited 1 second for content to load after scrolling to bottom
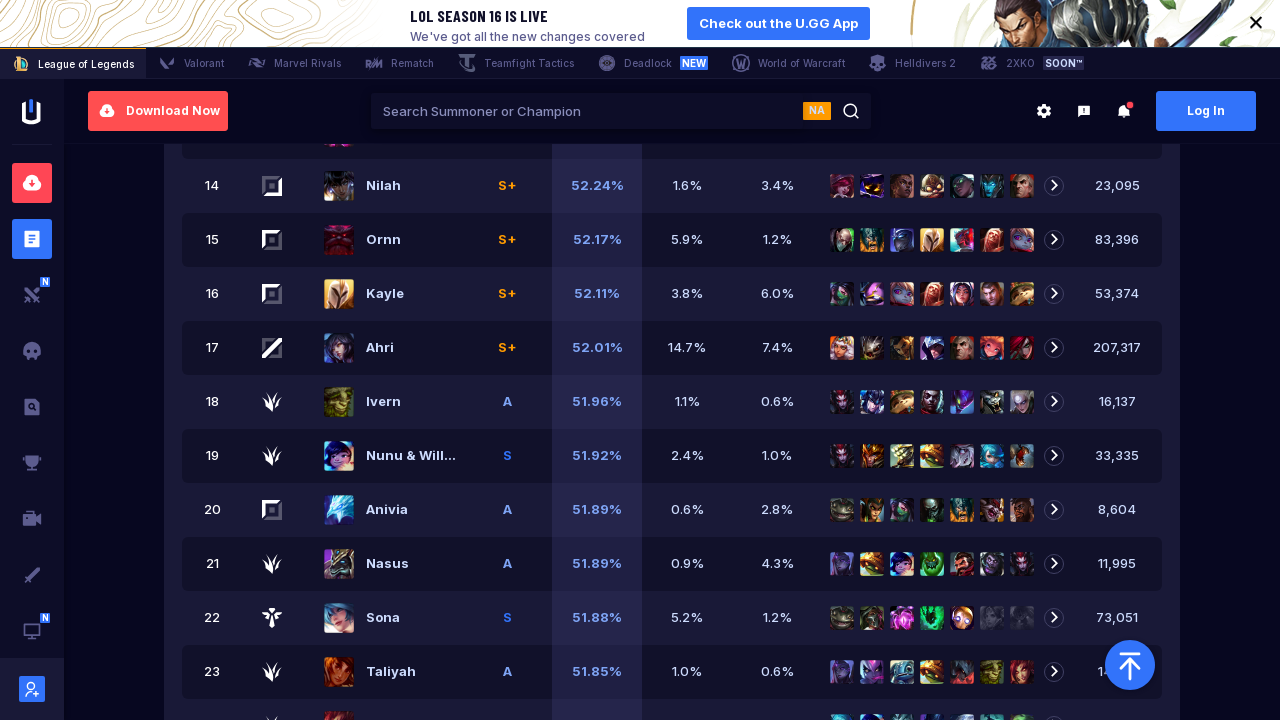

Scrolled back to top of page
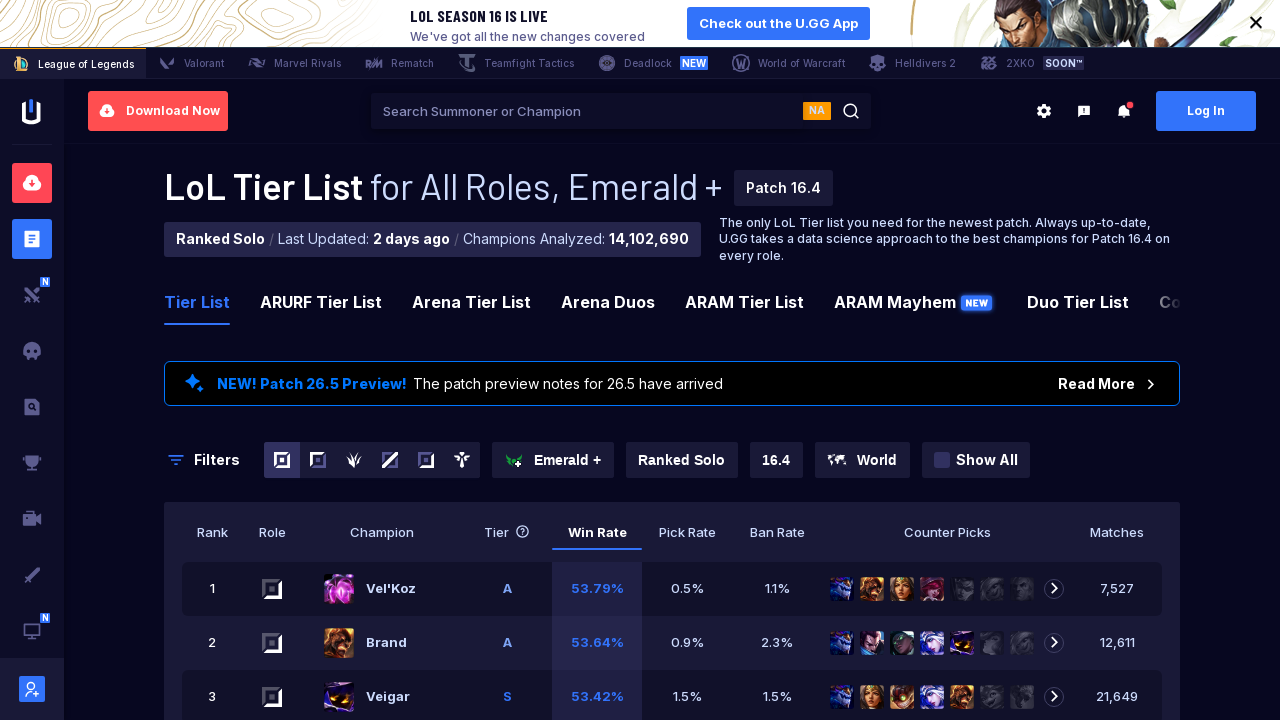

Waited 1 second after scrolling to top
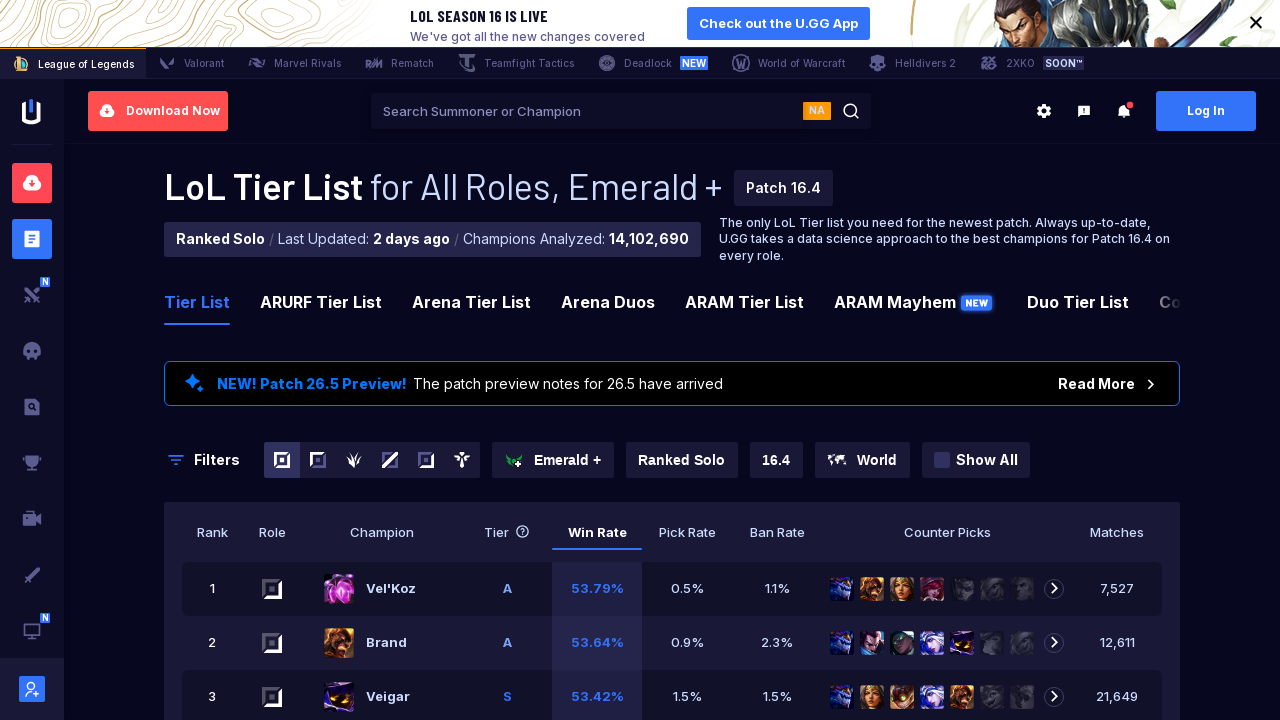

Scrolled to bottom again to ensure all champion data is loaded
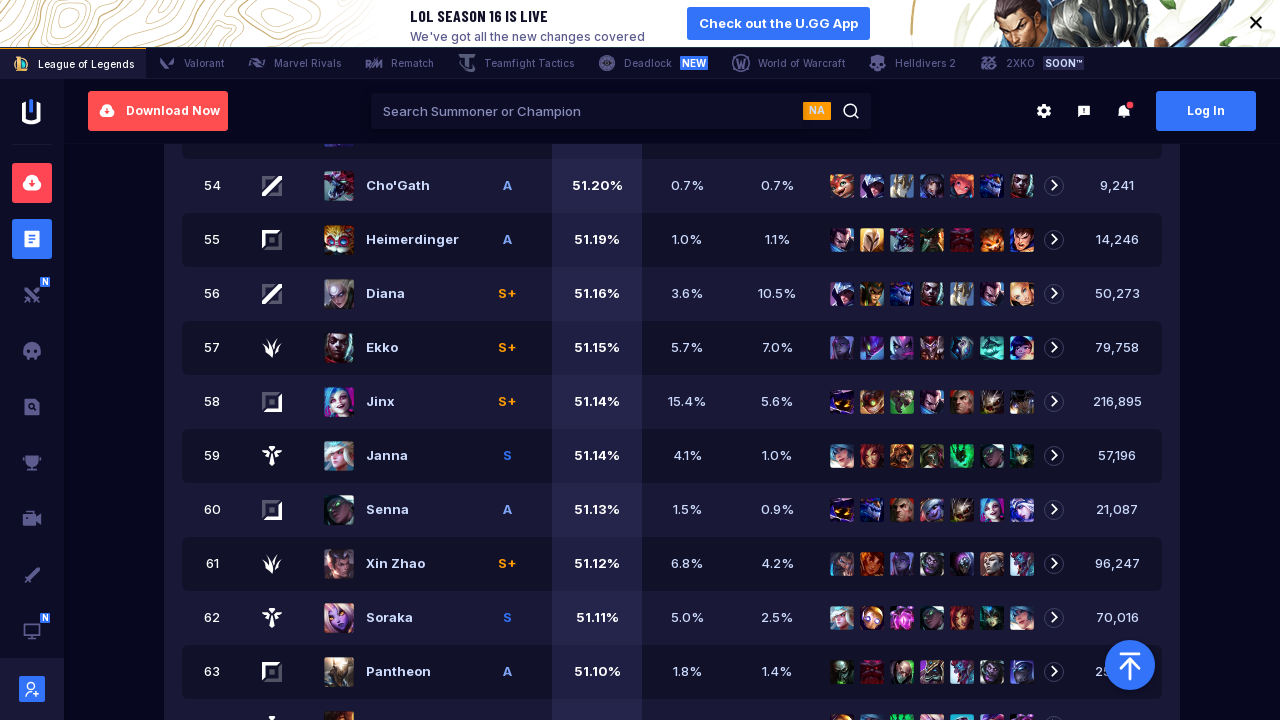

Waited 1 second for final content load after second scroll to bottom
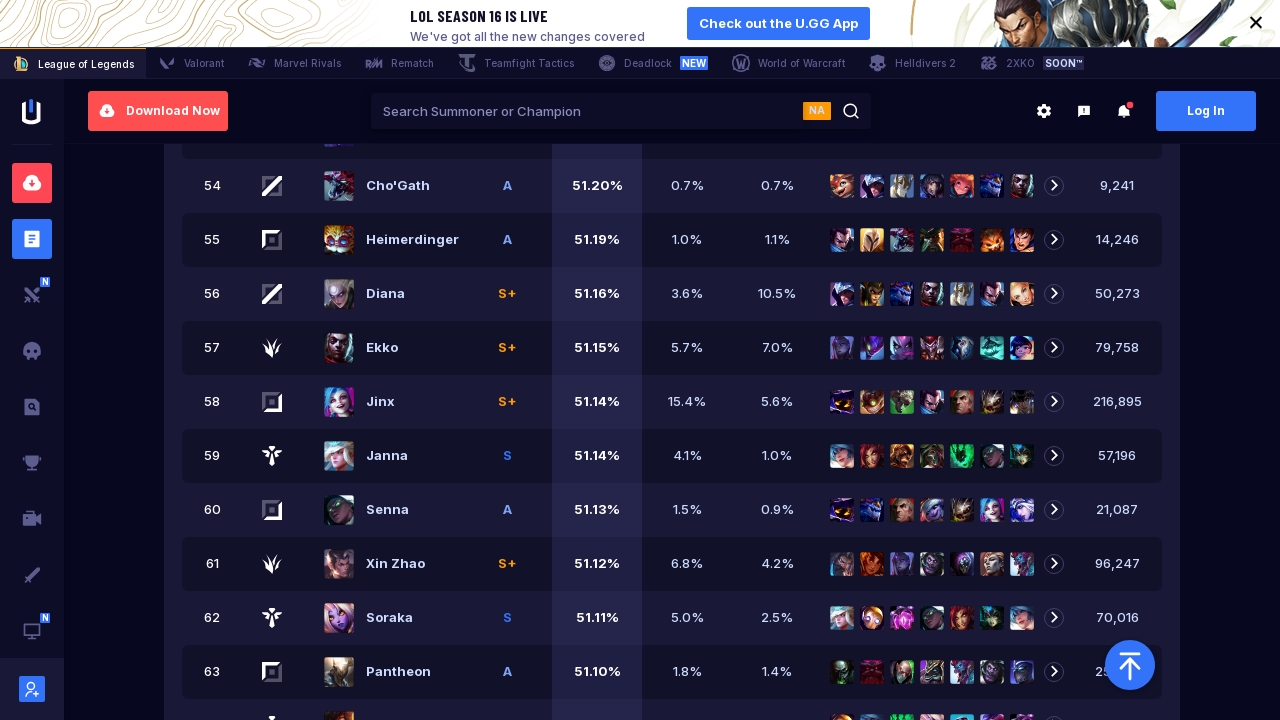

Verified champion data cells are visible in the tier list
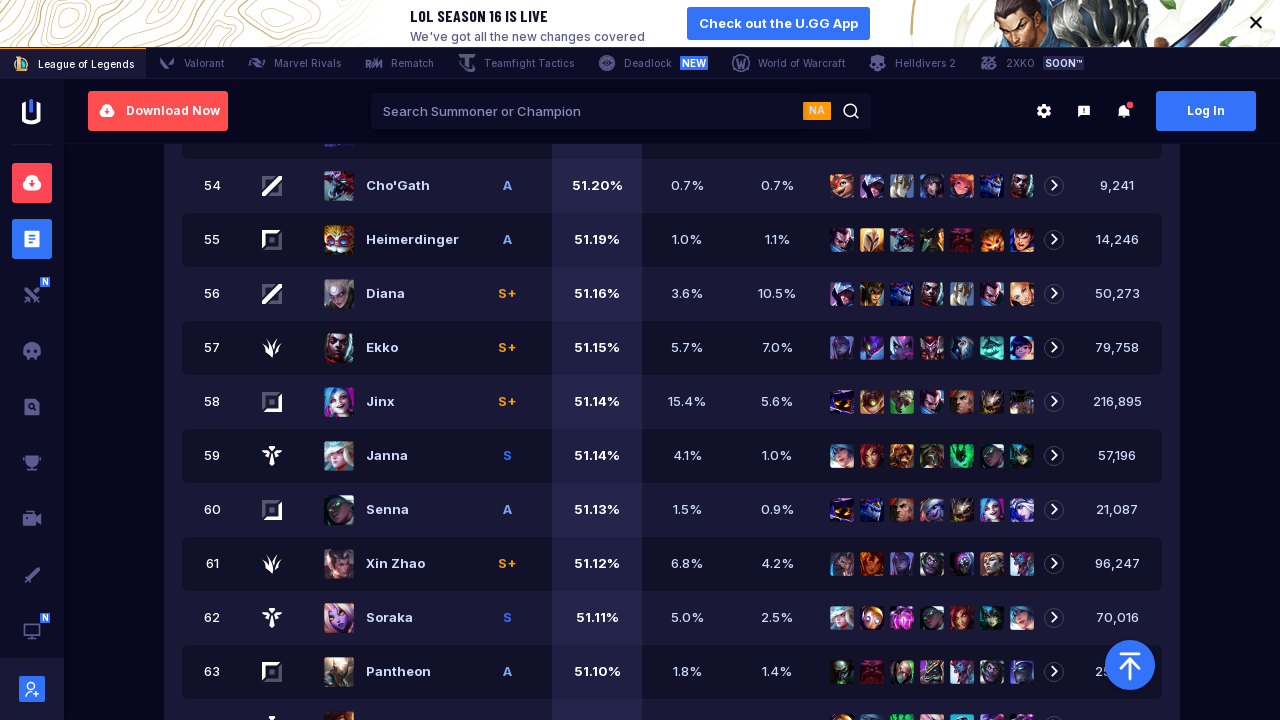

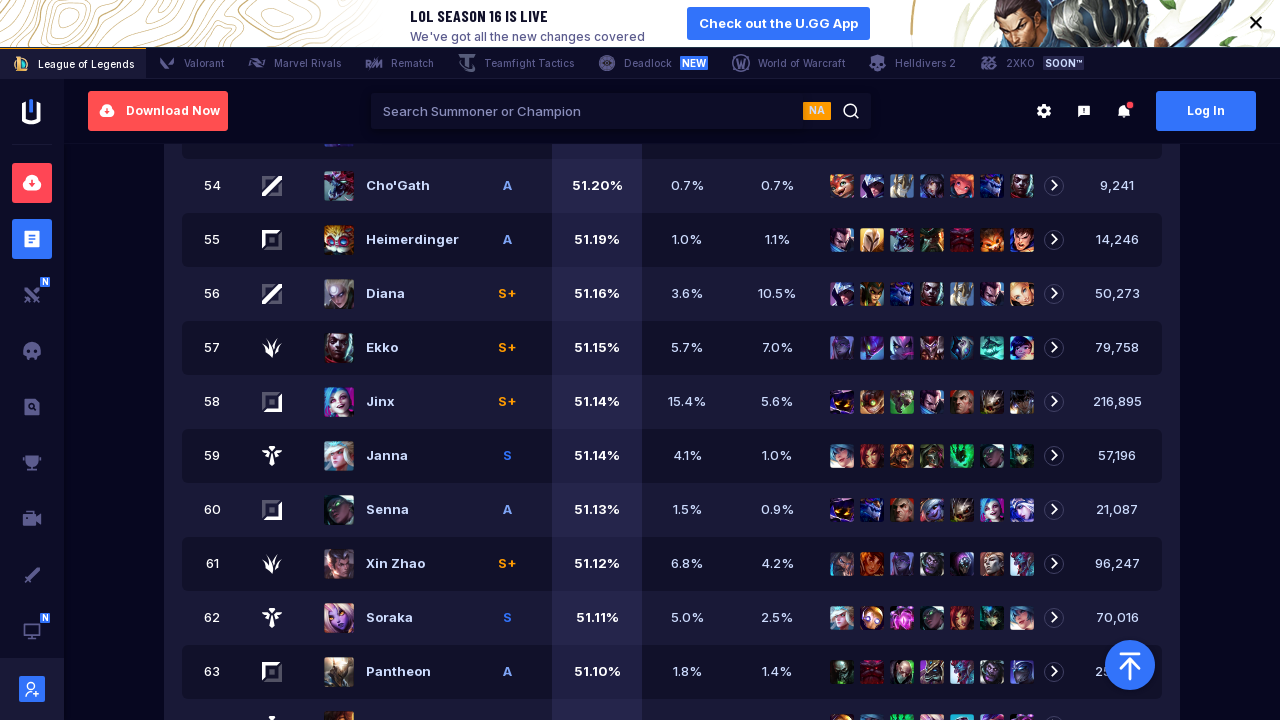